Tests product search functionality and adding items to cart by searching for products containing 'ca' and adding Cashews to the cart

Starting URL: https://rahulshettyacademy.com/seleniumPractise/#/

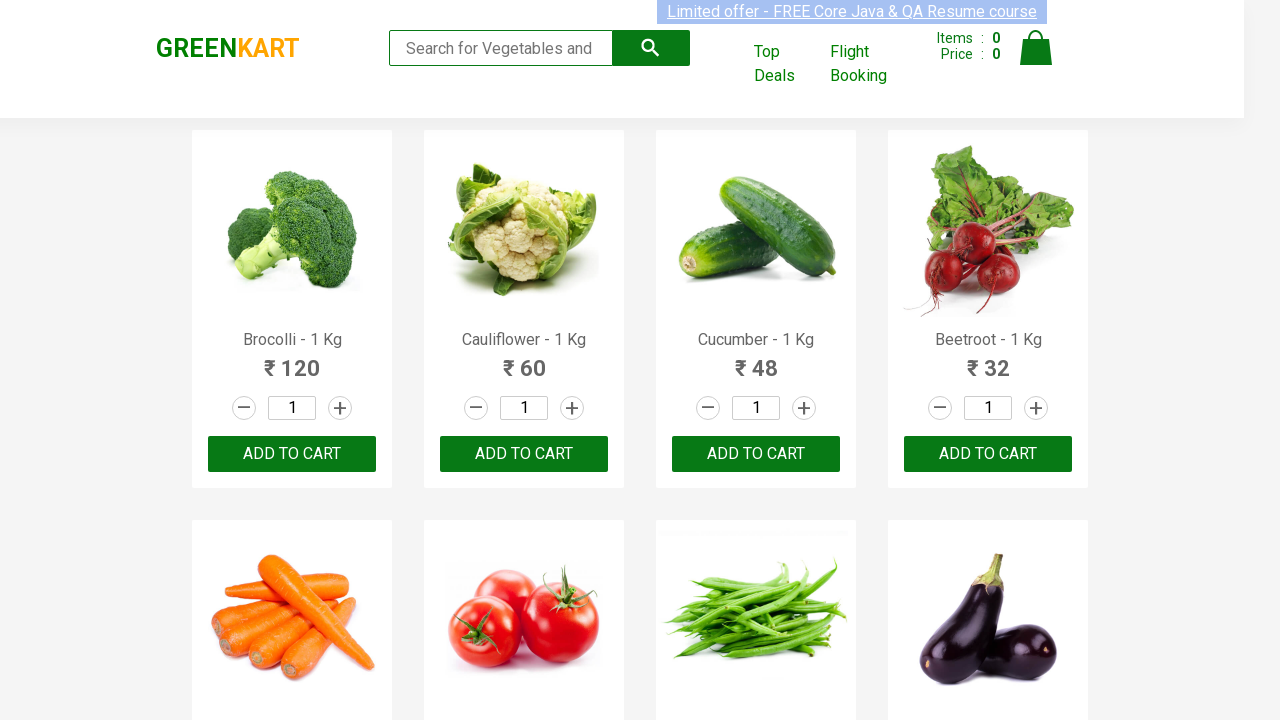

Filled search box with 'ca' to search for products on .search-keyword
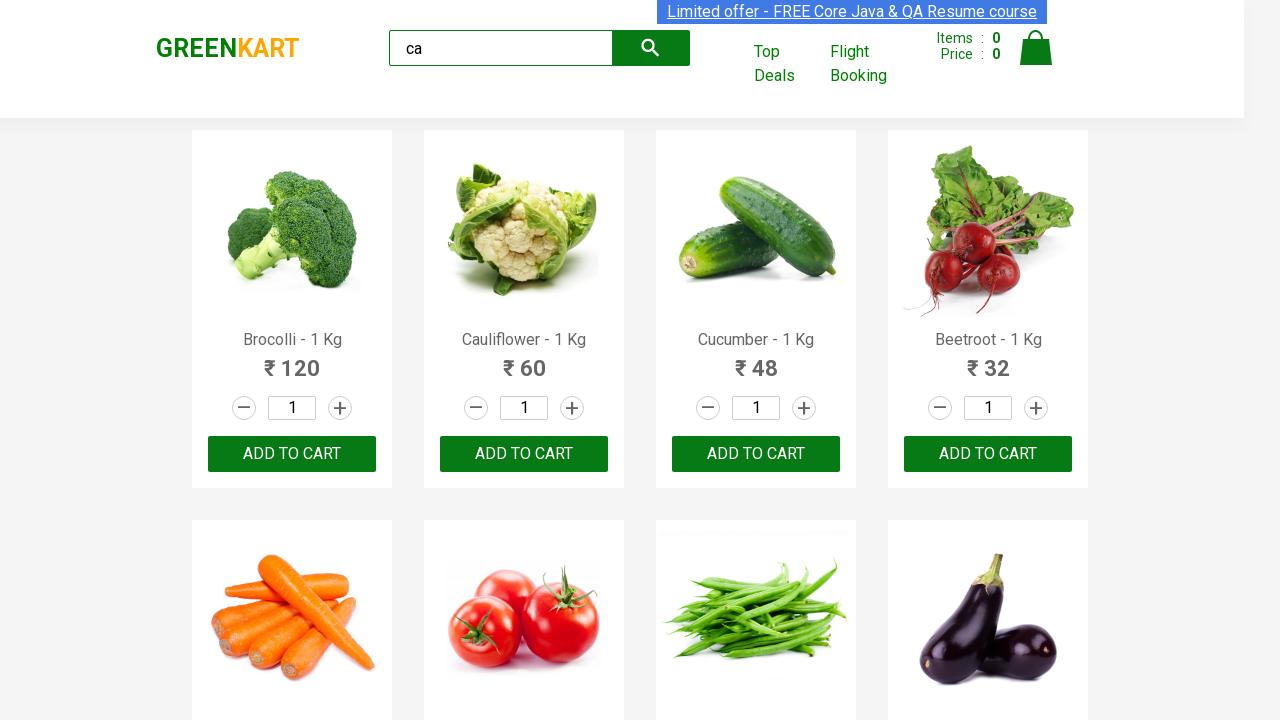

Waited 2 seconds for products to load after search
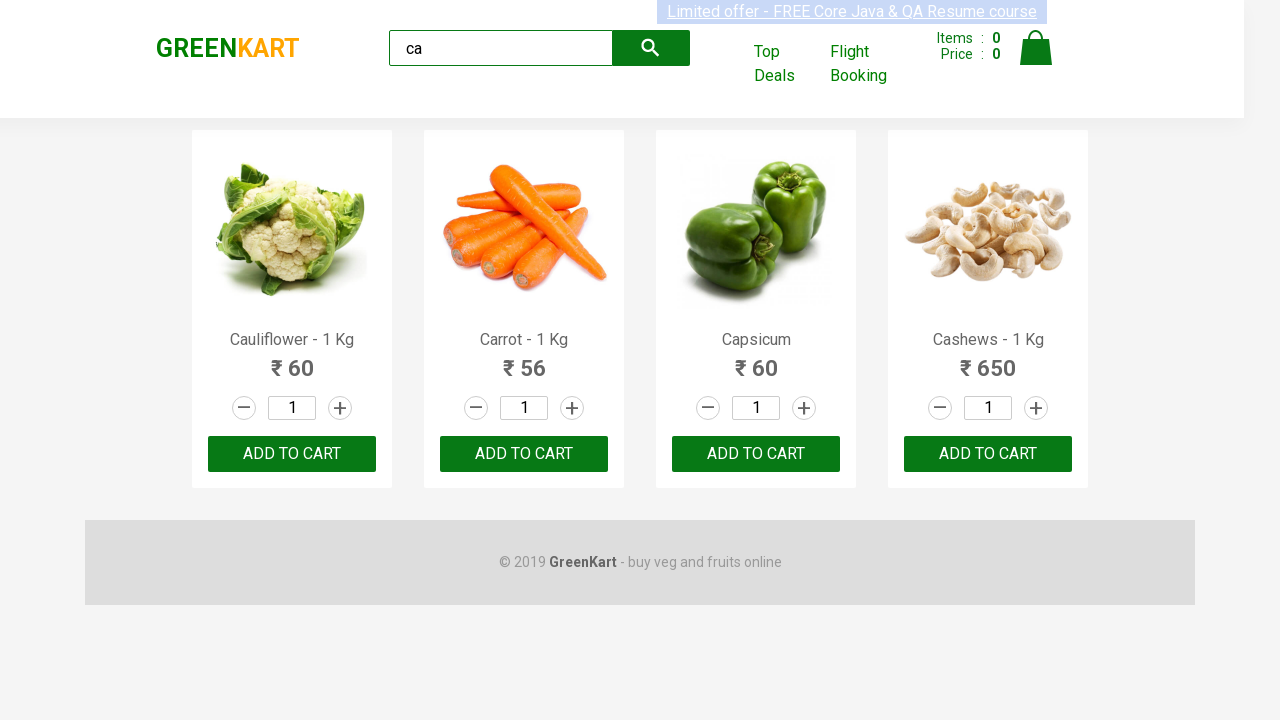

Retrieved all product elements from search results
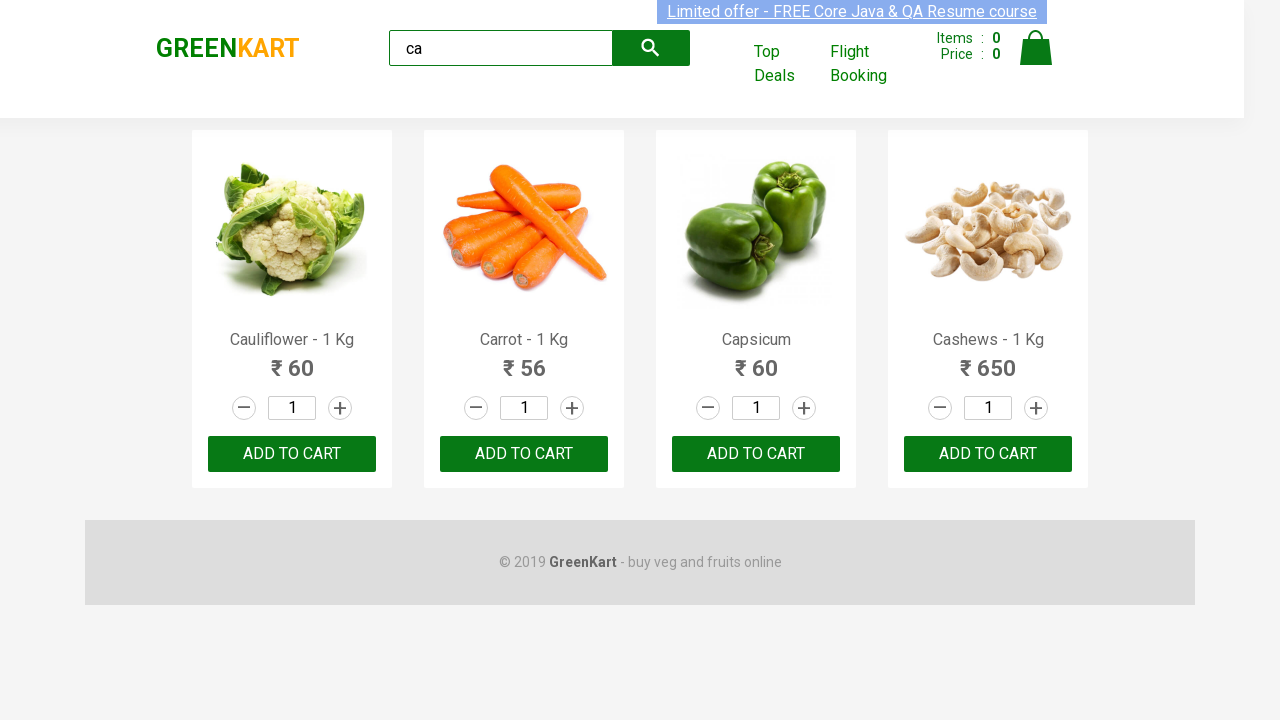

Extracted product name: Cauliflower - 1 Kg
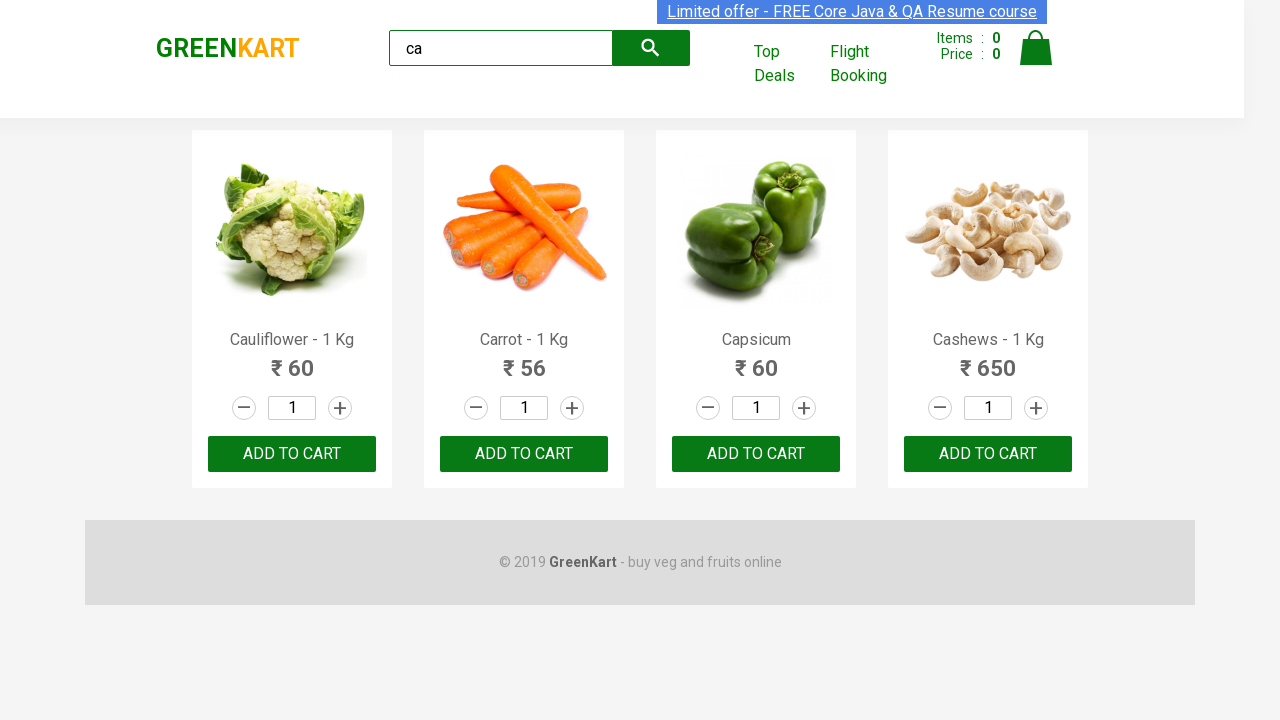

Extracted product name: Carrot - 1 Kg
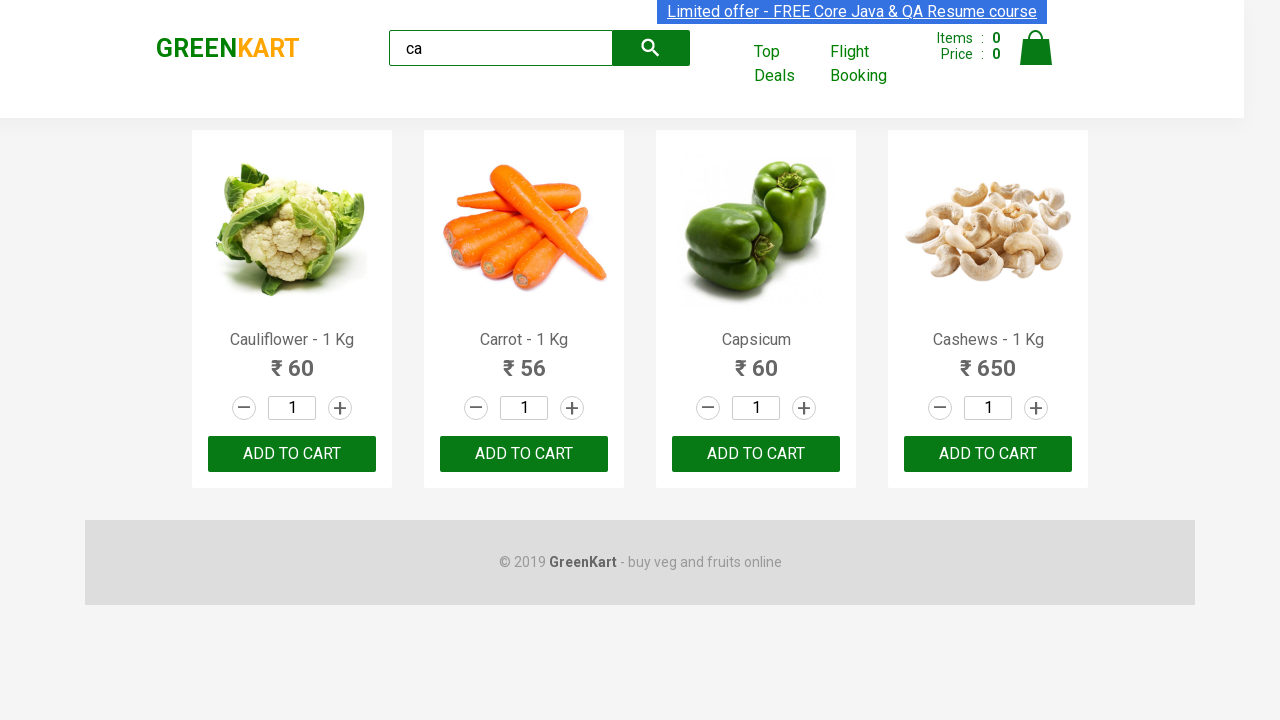

Extracted product name: Capsicum
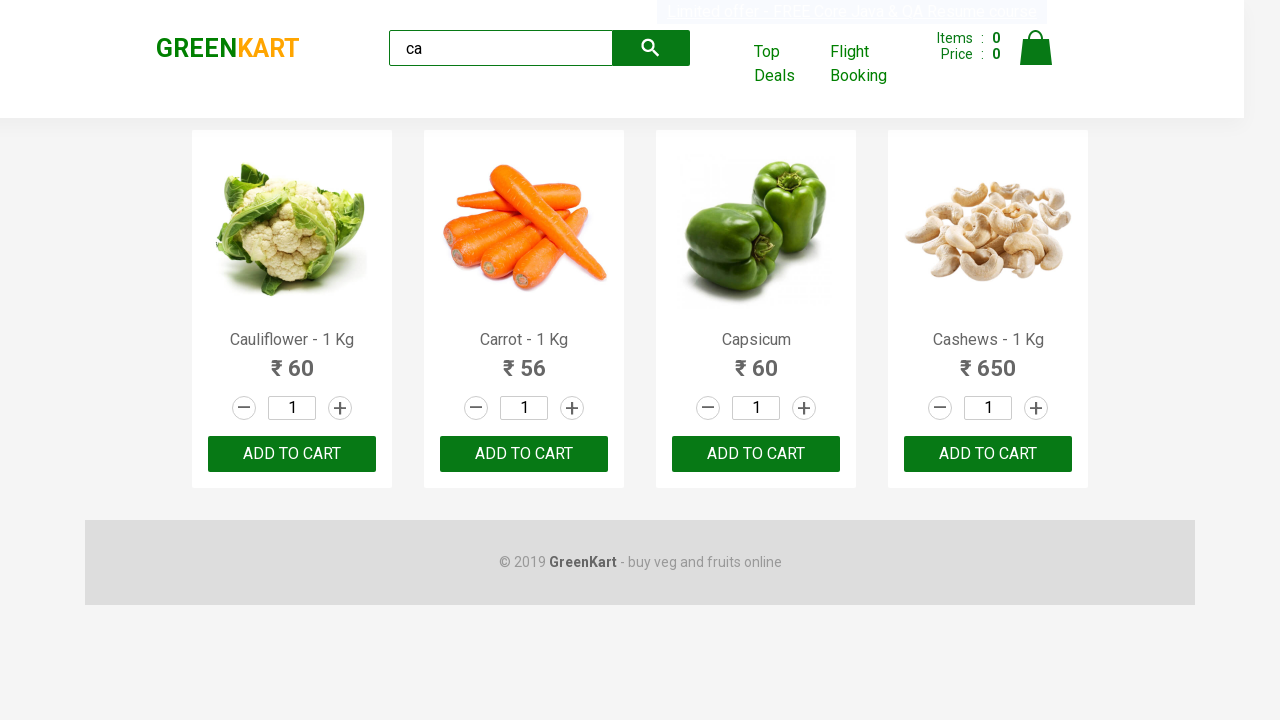

Extracted product name: Cashews - 1 Kg
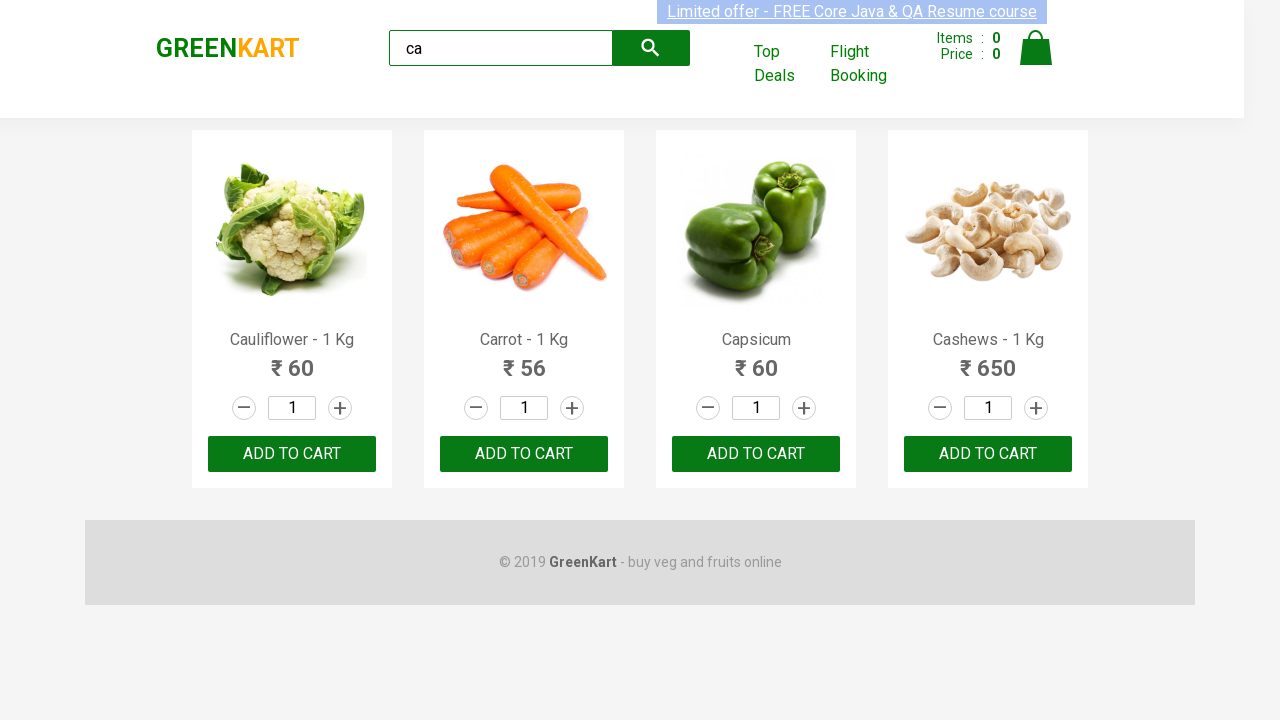

Clicked 'ADD TO CART' button for Cashews at (988, 454) on .product >> nth=3 >> button
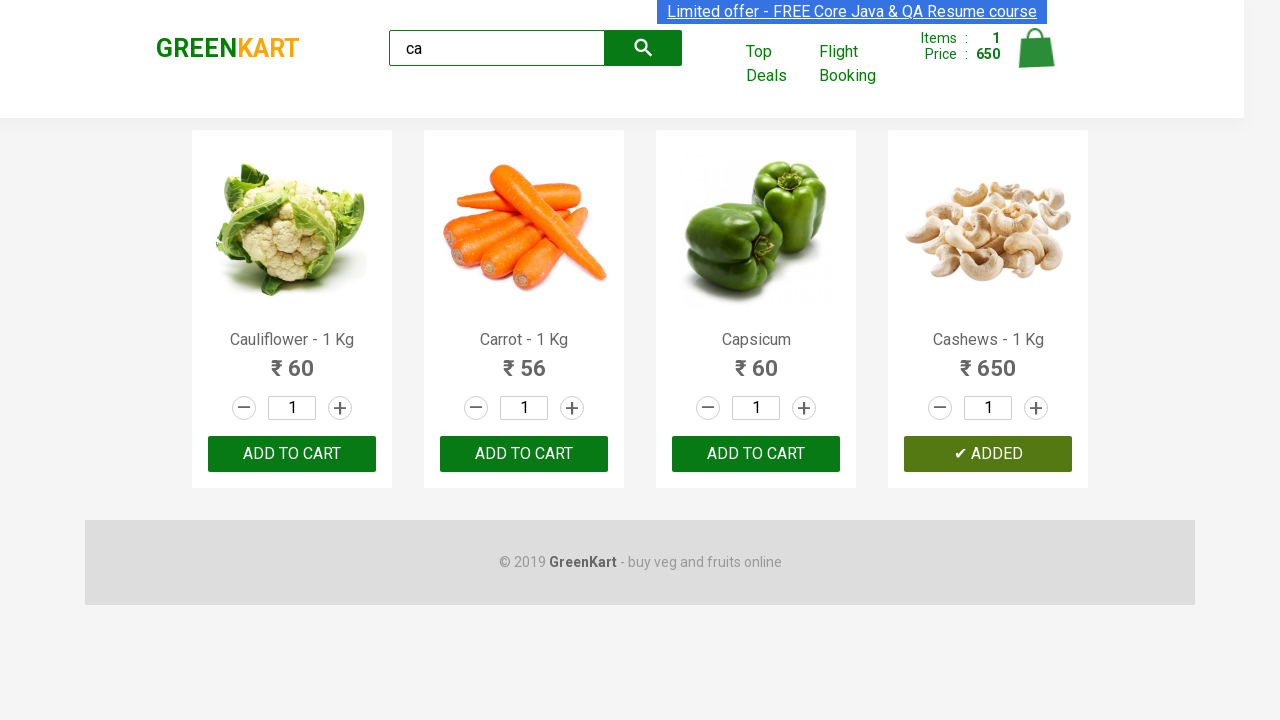

Clicked cart icon to view shopping cart at (1036, 48) on .cart-icon > img
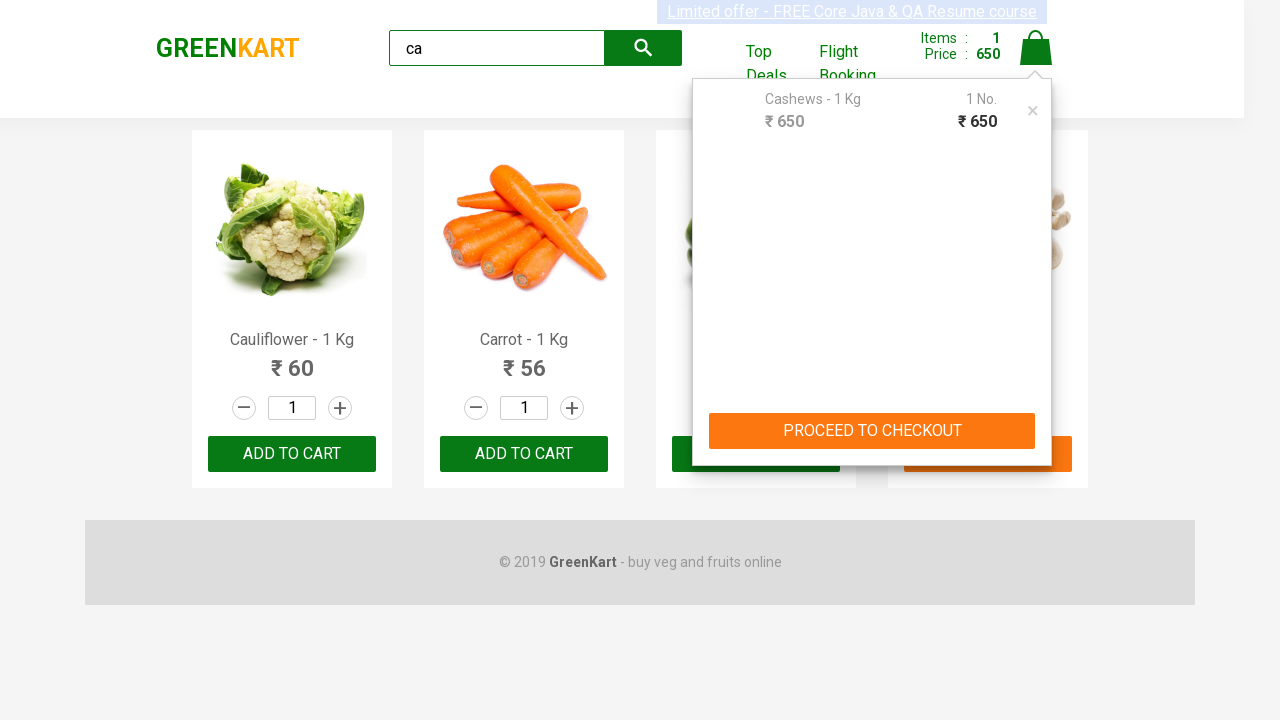

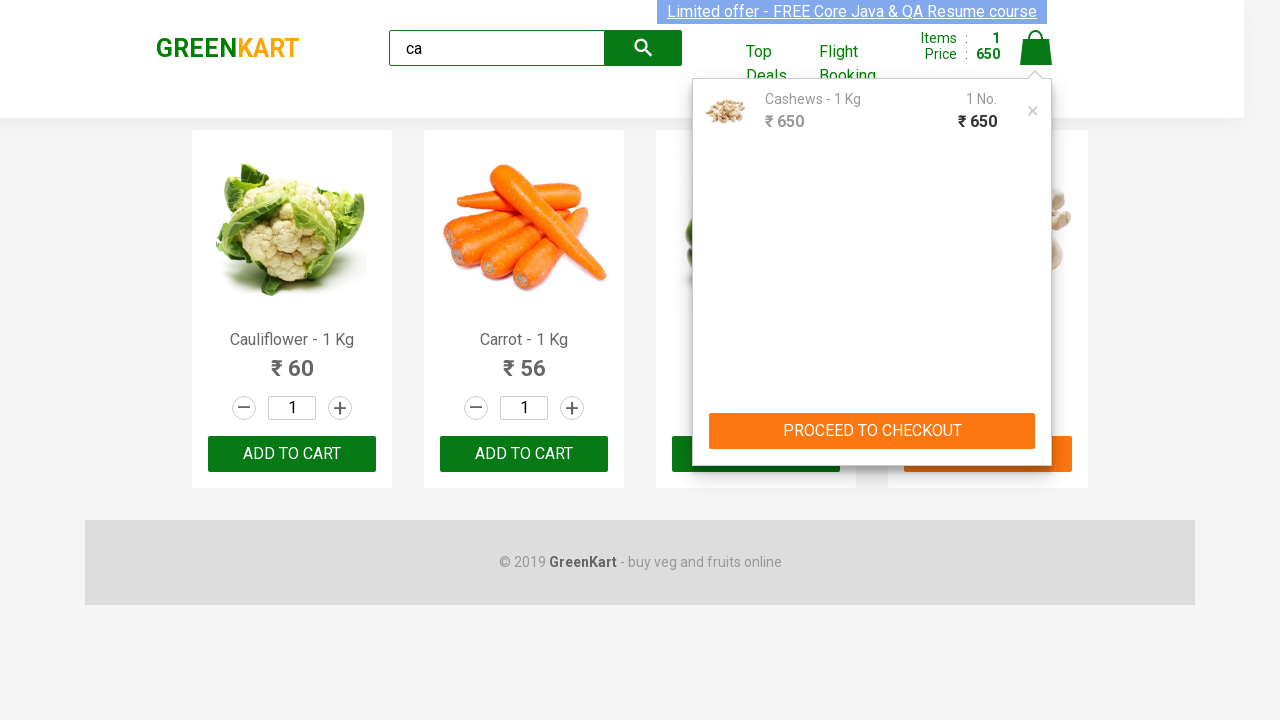